Demonstrates CSS relative locators (:left-of, :right-of, :above, :below, :near) by interacting with checkboxes and reading text content relative to specific usernames on a practice page.

Starting URL: https://selectorshub.com/xpath-practice-page/

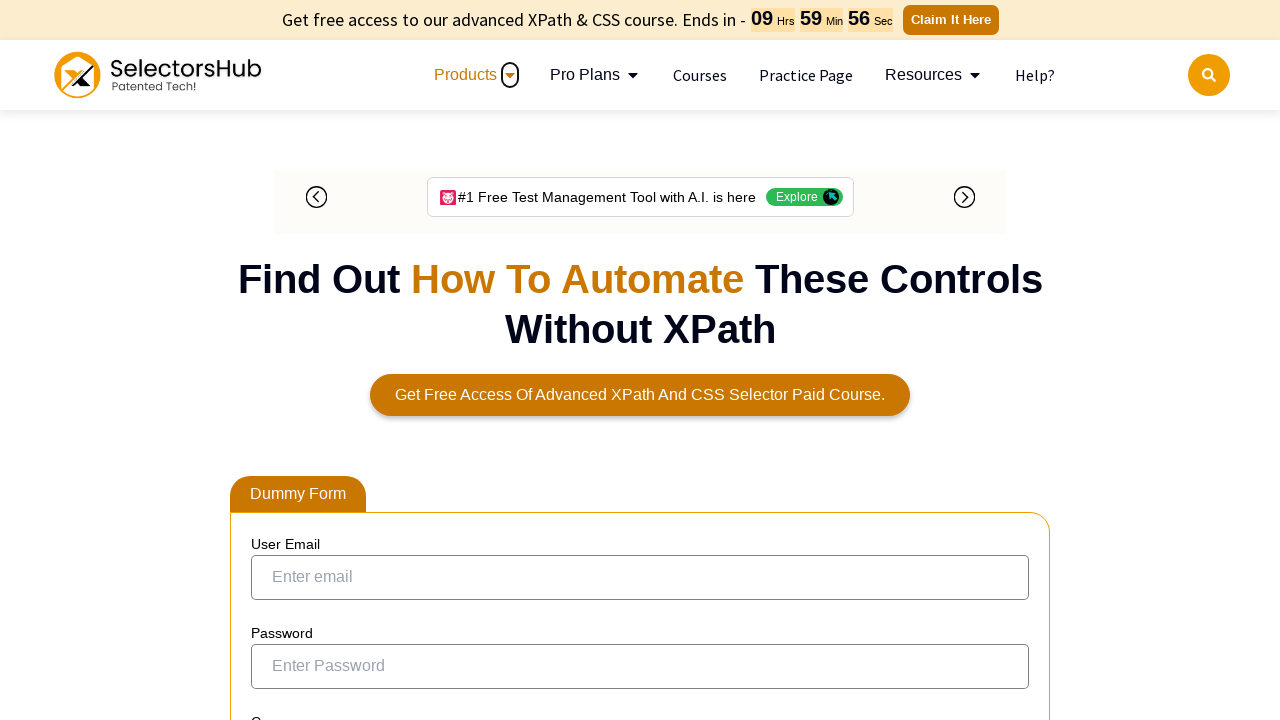

Navigated to SelectorHub XPath practice page
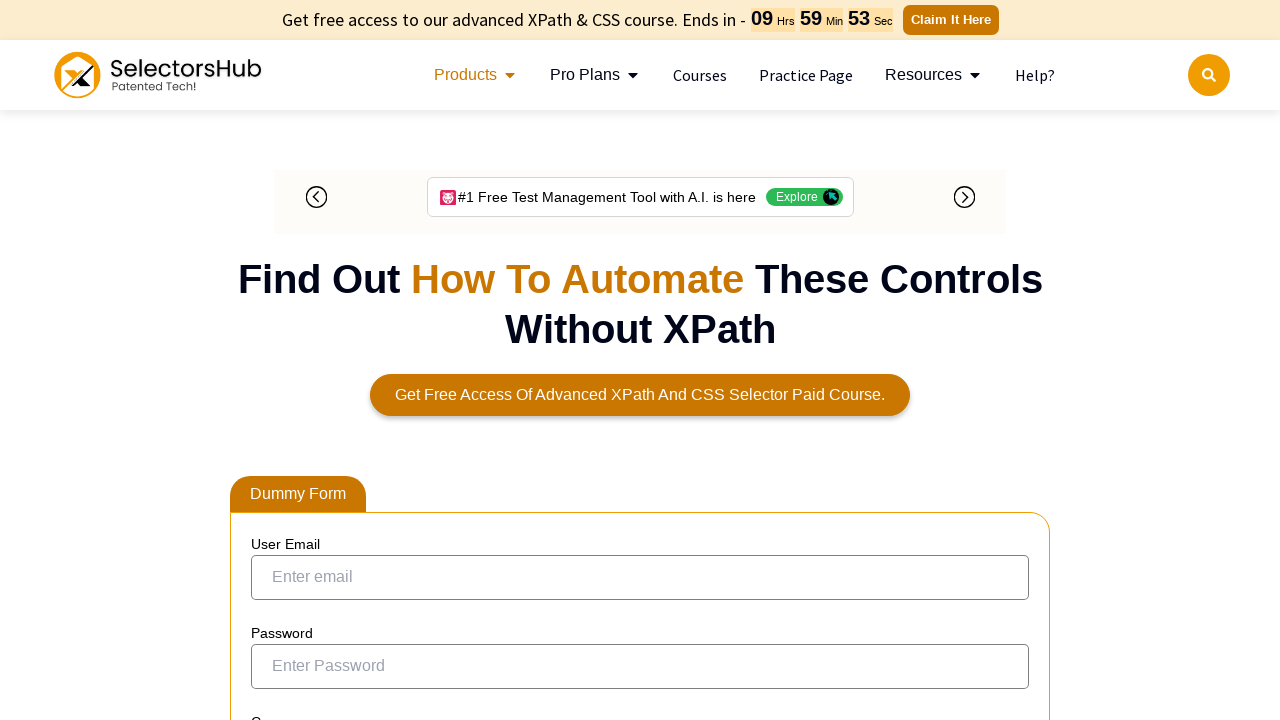

Clicked checkbox left of 'Jasmine.Morgan' using CSS relative locator at (274, 353) on input[type='Checkbox']:left-of(:text('Jasmine.Morgan')) >> nth=0
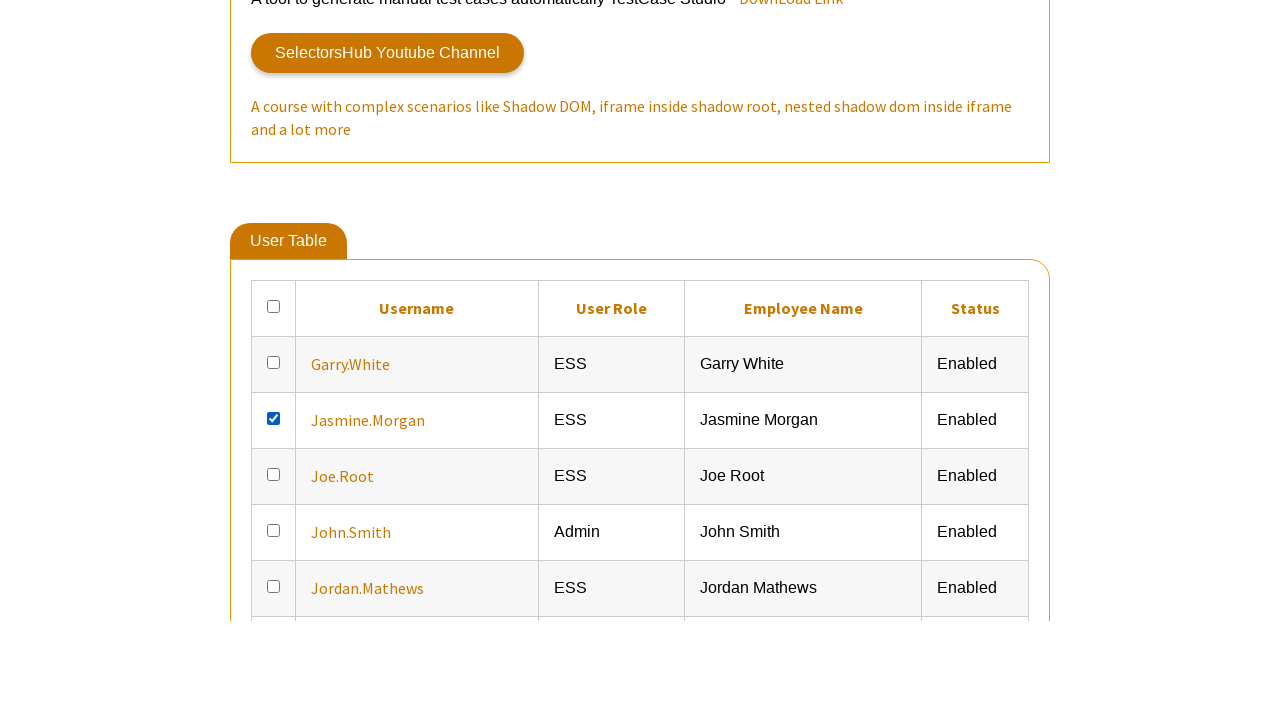

Clicked checkbox left of 'Garry.White' using CSS relative locator at (274, 665) on input[type='Checkbox']:left-of(:text('Garry.White')) >> nth=0
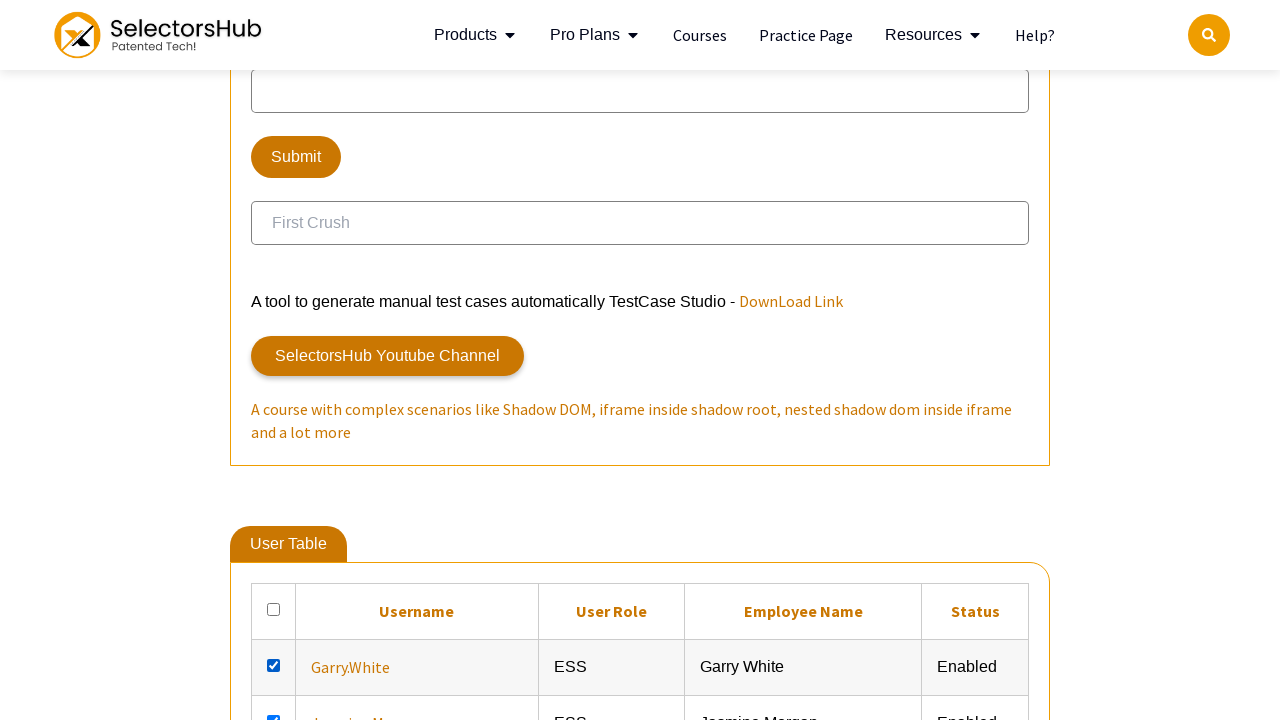

Retrieved text right of 'Jasmine.Morgan': User Role
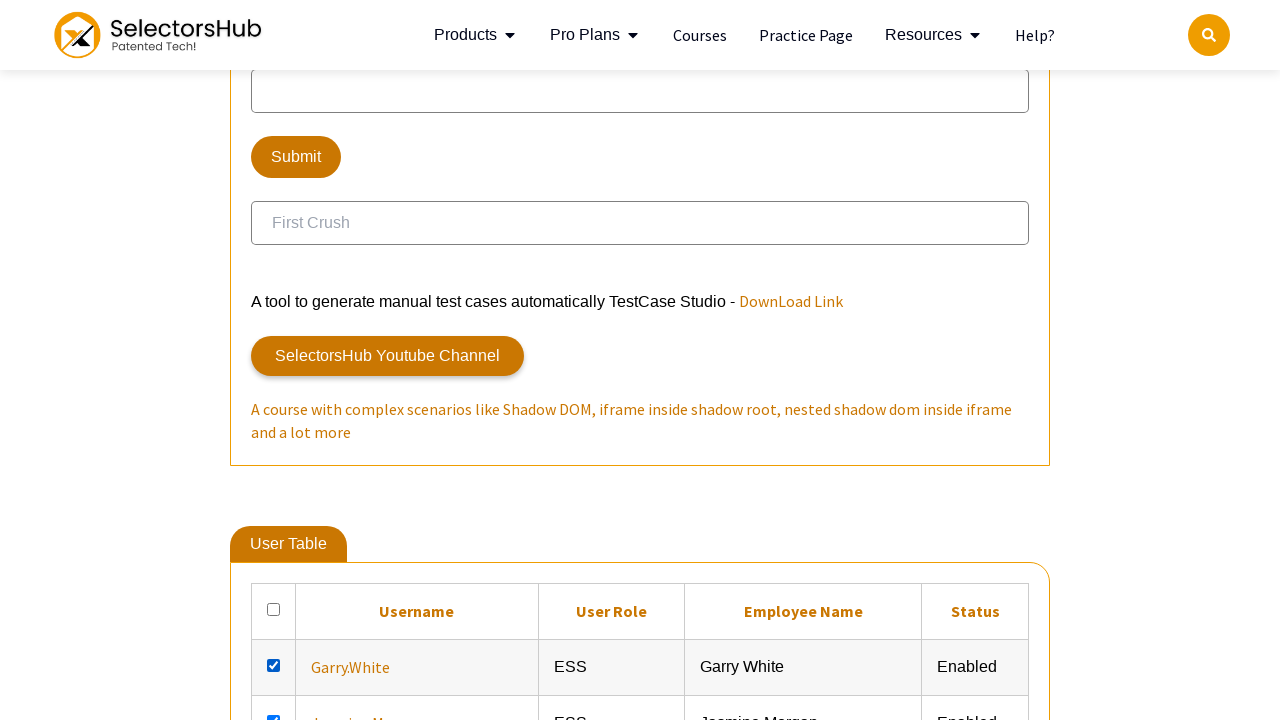

Retrieved text right of 'Garry.White': User Role
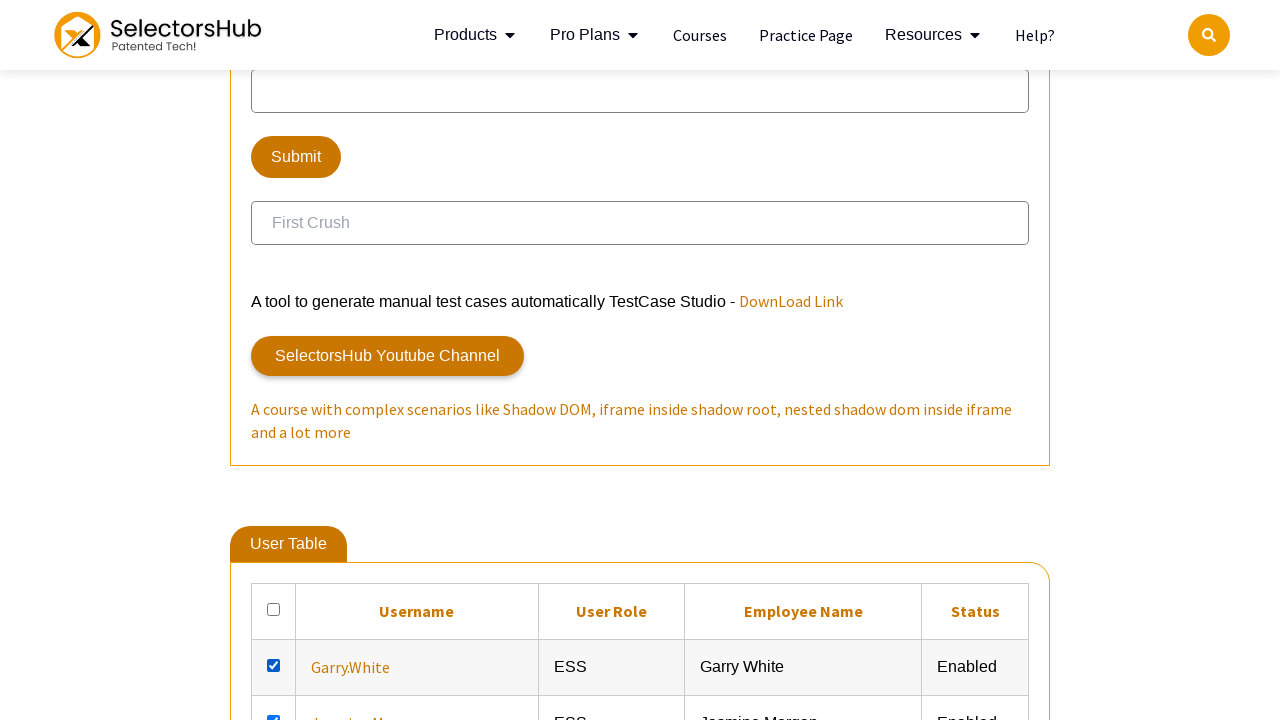

Retrieved text above 'Jasmine.Morgan': Garry.White
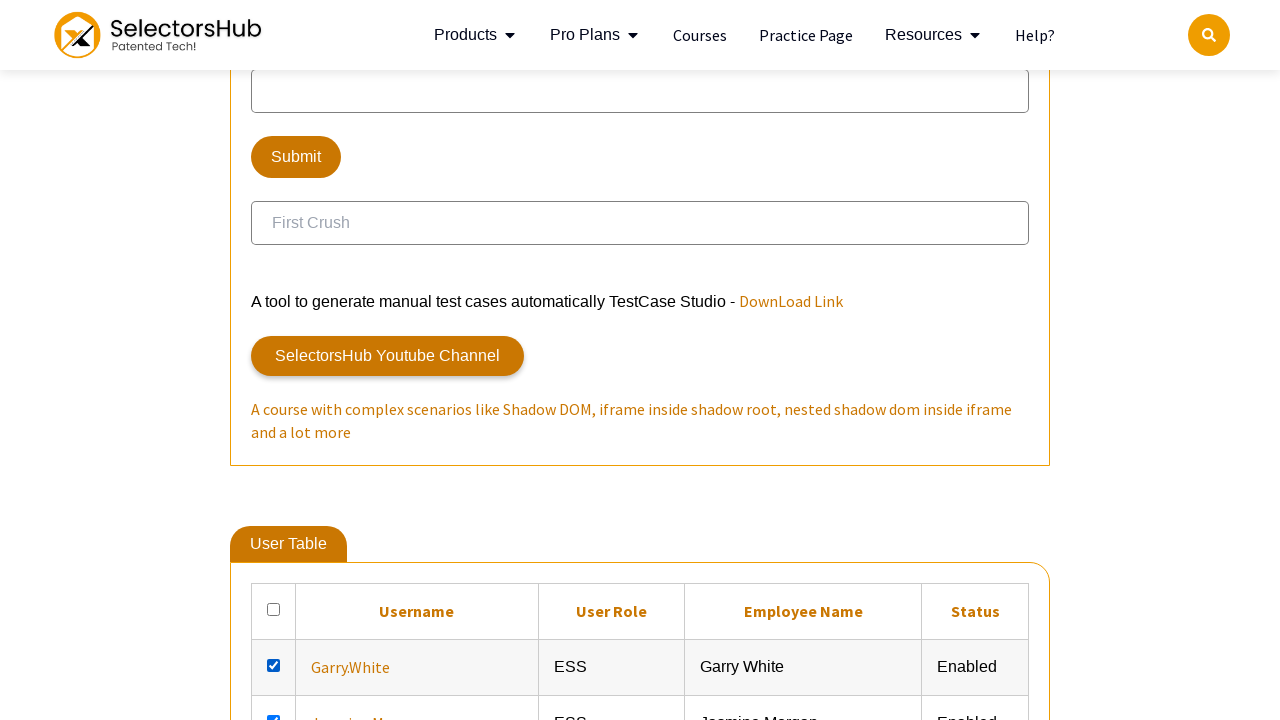

Retrieved text above 'Garry.White': Username
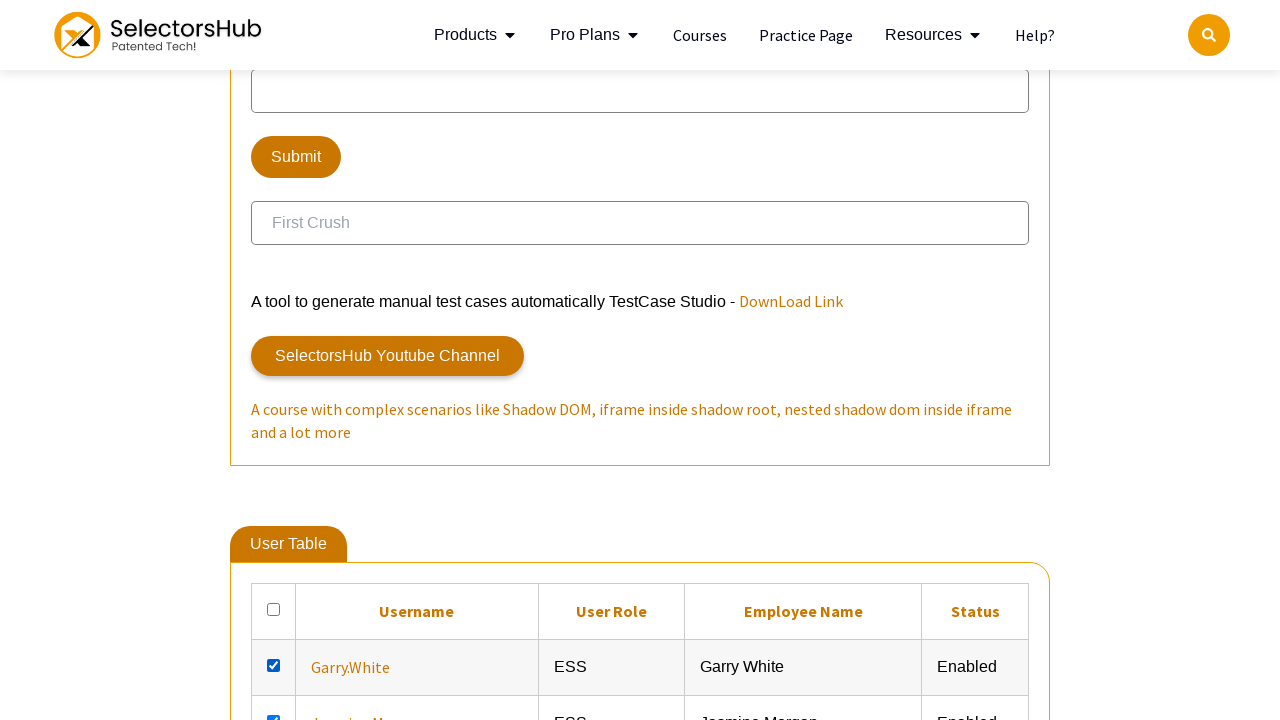

Retrieved text below 'Jasmine.Morgan': Joe.Root
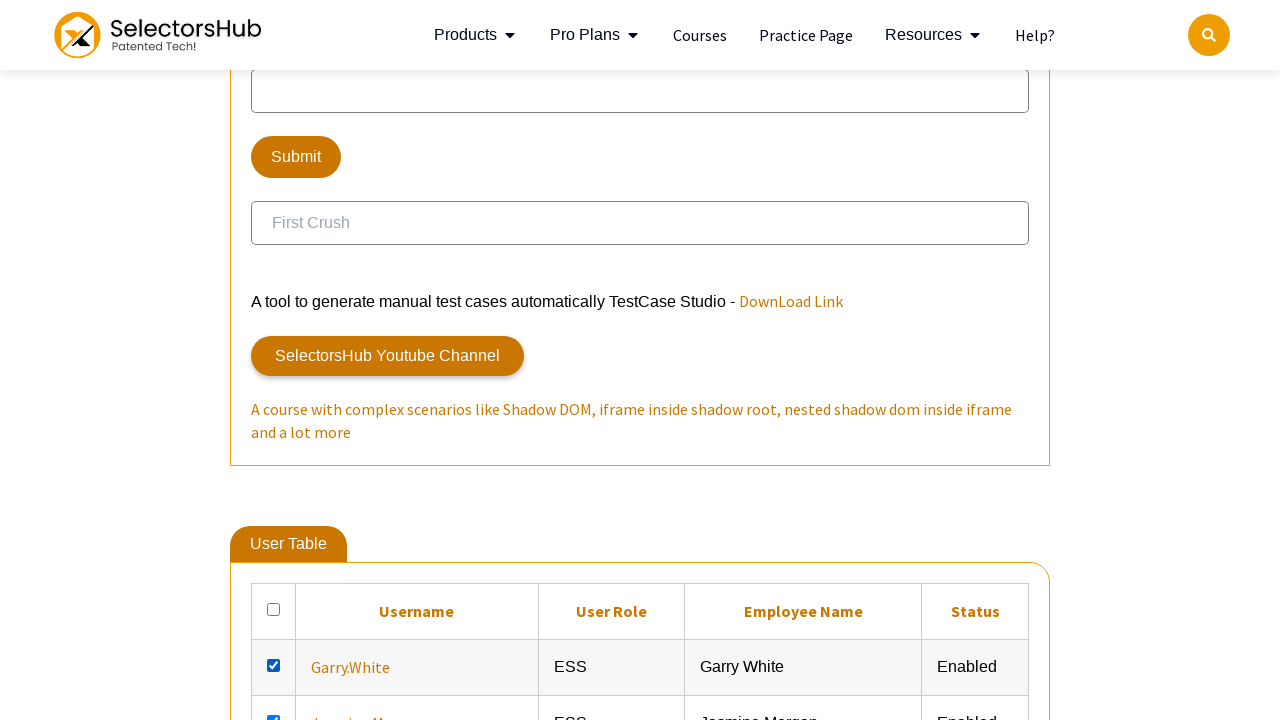

Retrieved text below 'Garry.White': Jasmine.Morgan
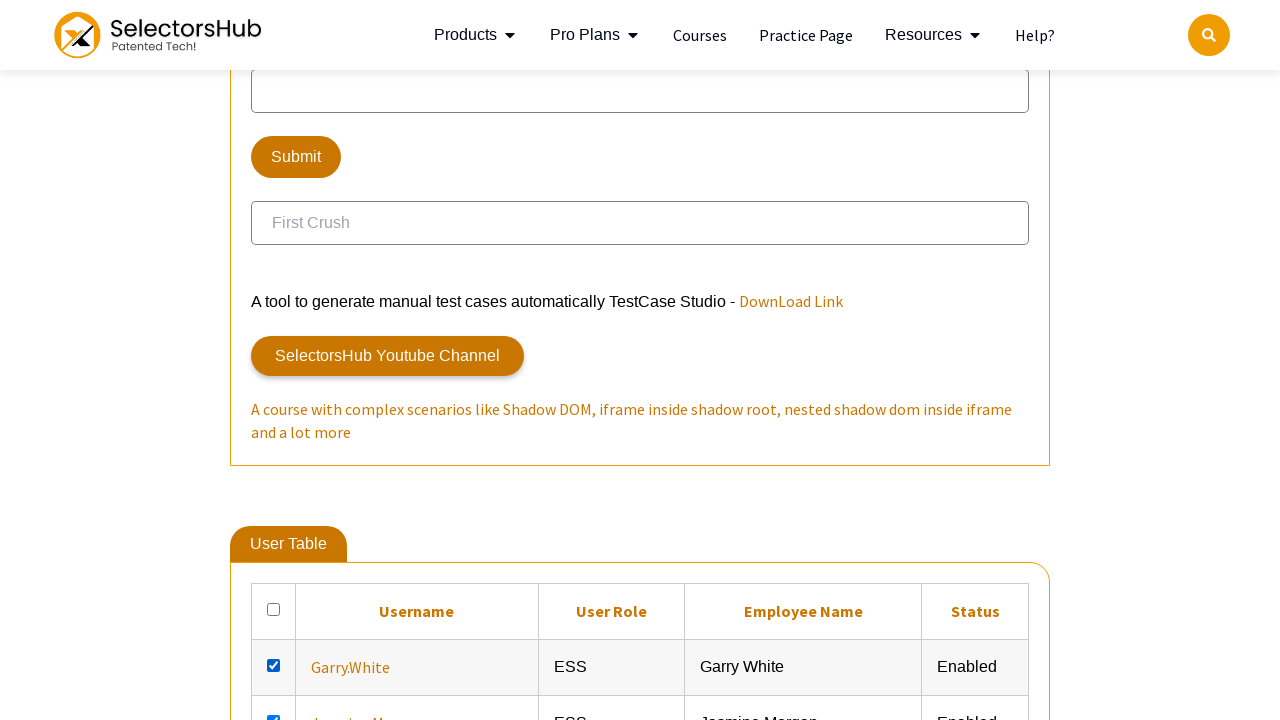

Retrieved all links near 'Garry.White' within 200 pixels: ['Username', 'Jasmine.Morgan', 'Joe.Root', 'John.Smith']
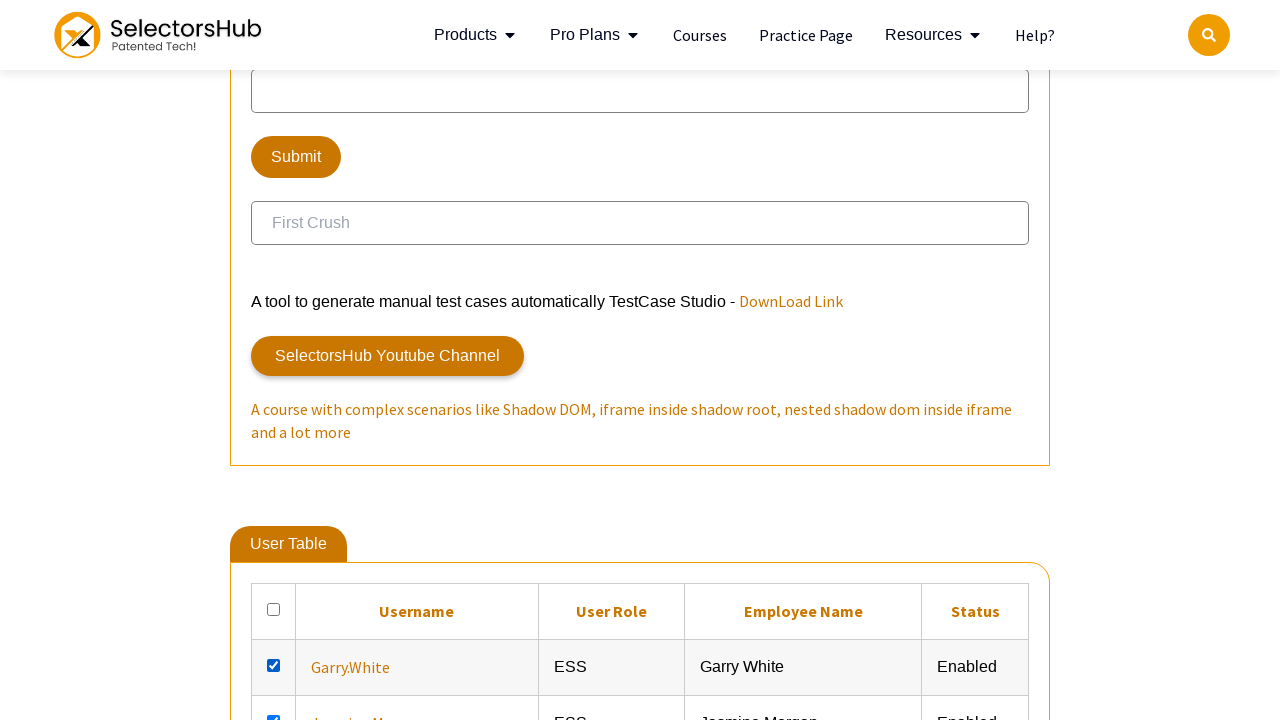

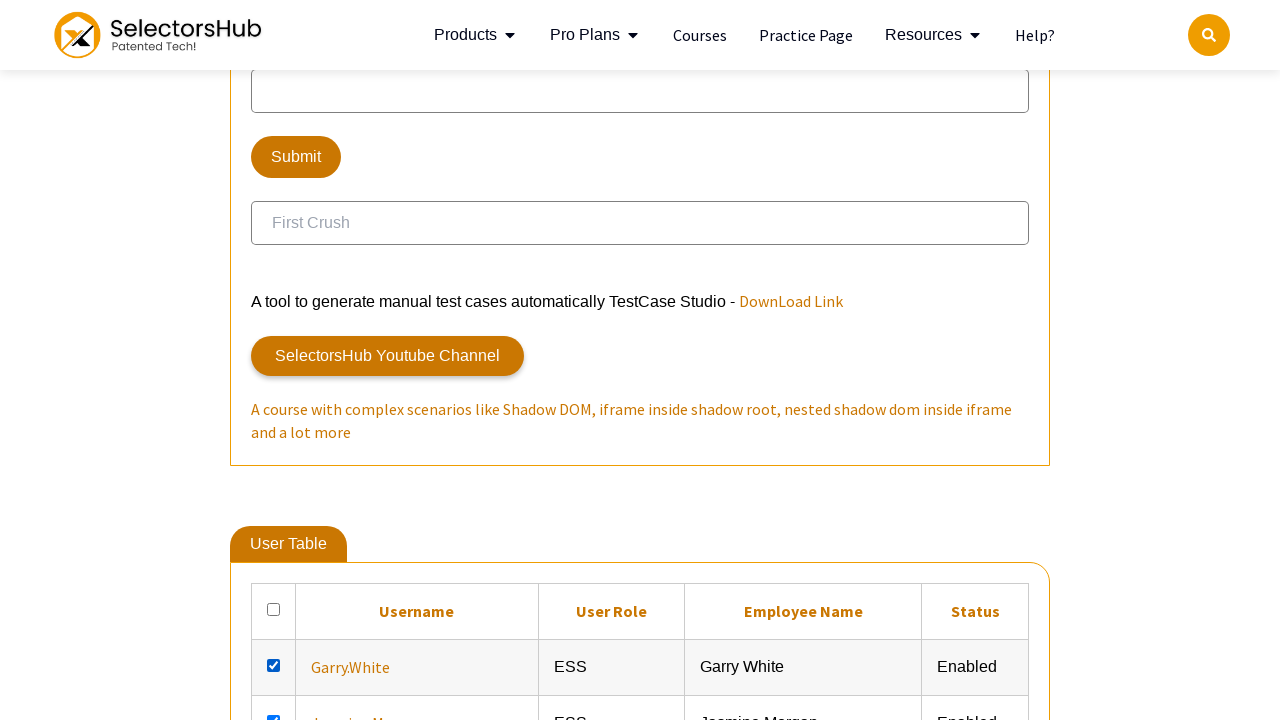